Tests JavaScript alerts by clicking buttons and handling different types of alert dialogs

Starting URL: http://the-internet.herokuapp.com/javascript_alerts

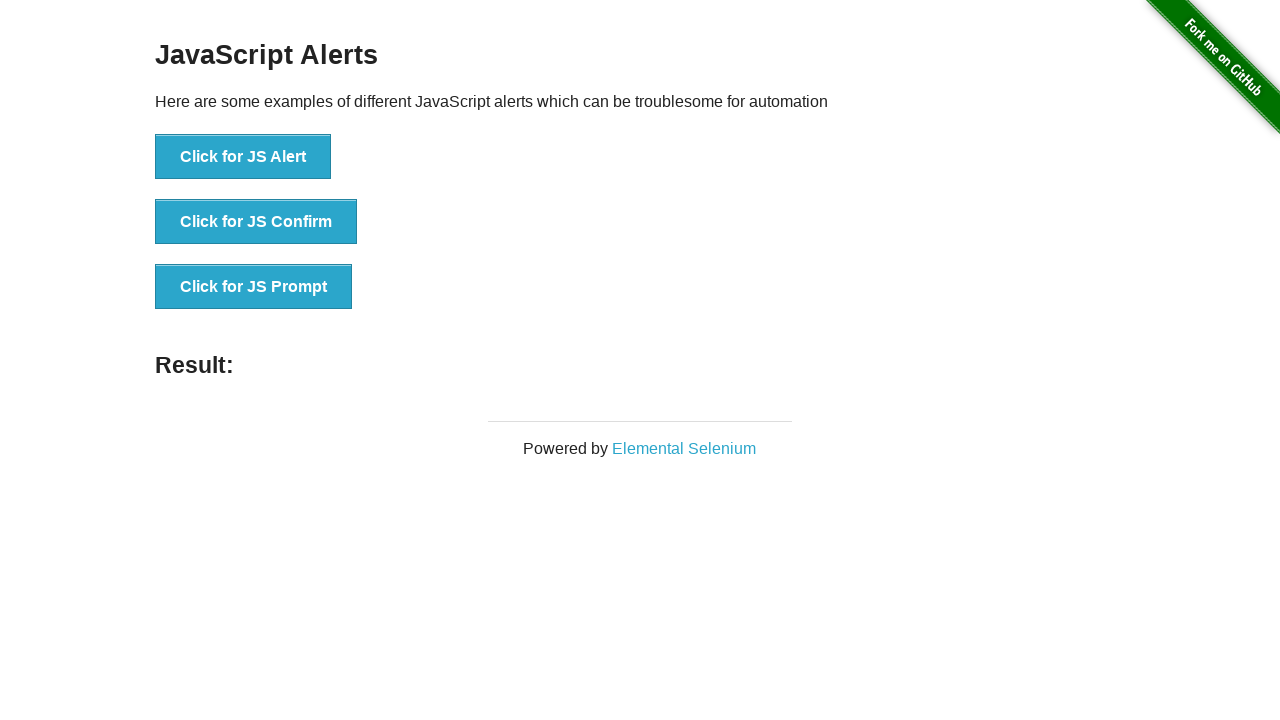

Set up dialog handler to accept all alerts
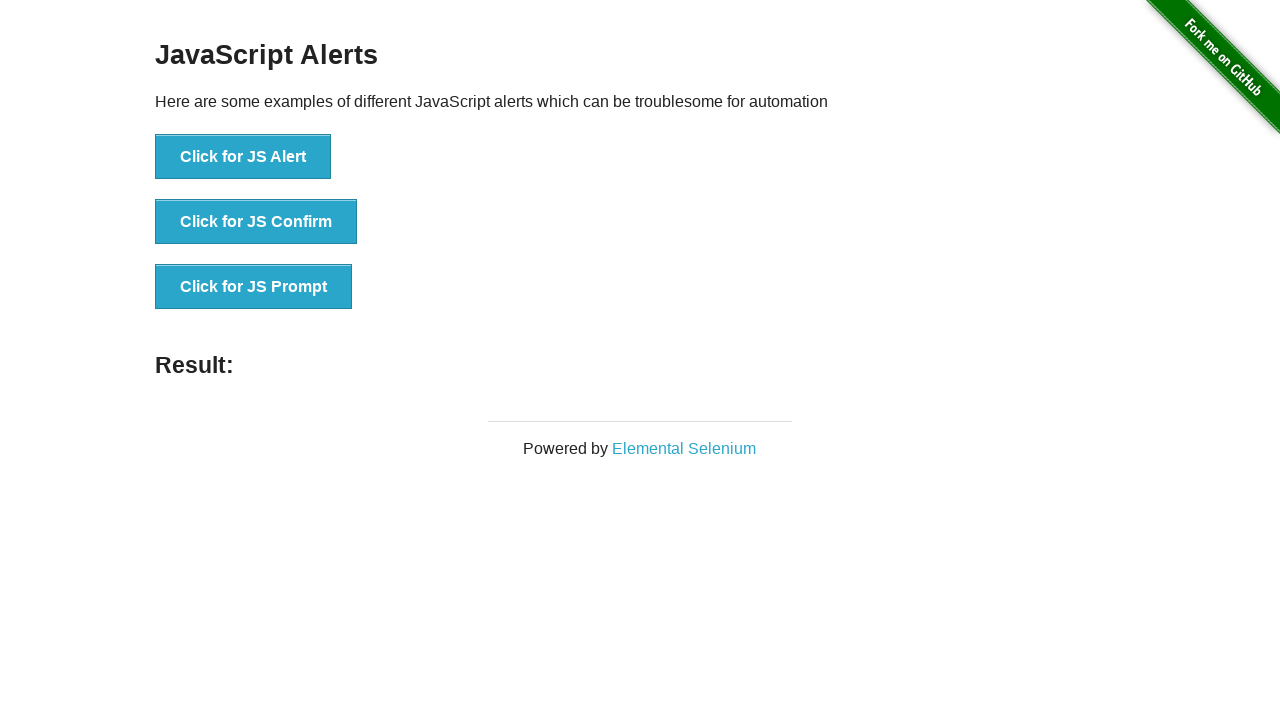

Clicked button to trigger JS Alert at (243, 157) on button:has-text('Click for JS Alert')
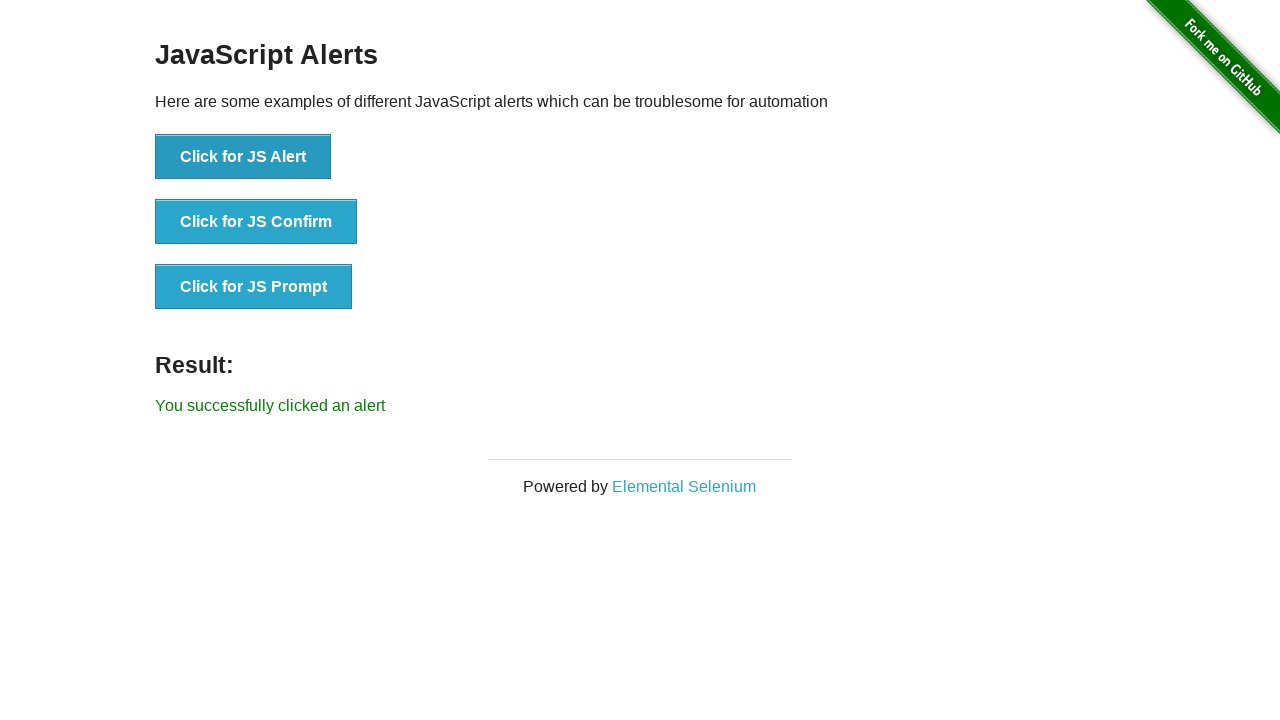

JS Alert result message appeared
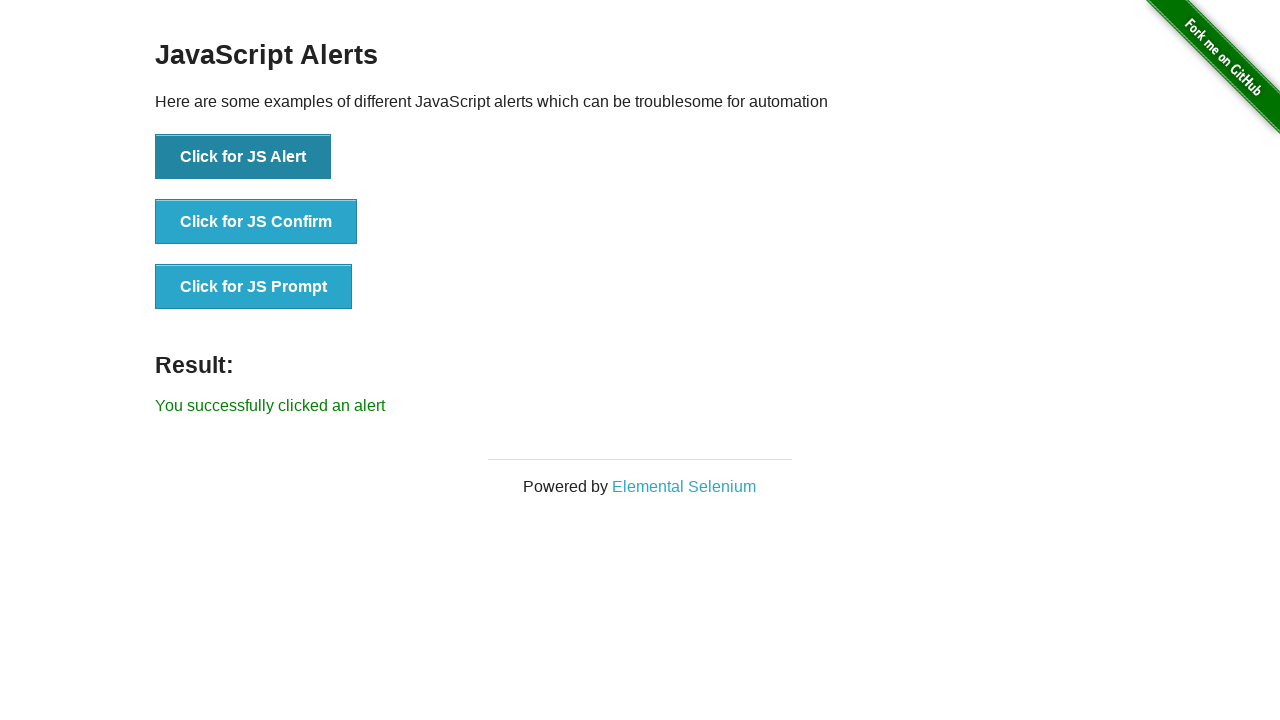

Clicked button to trigger JS Confirm dialog at (256, 222) on button:has-text('Click for JS Confirm')
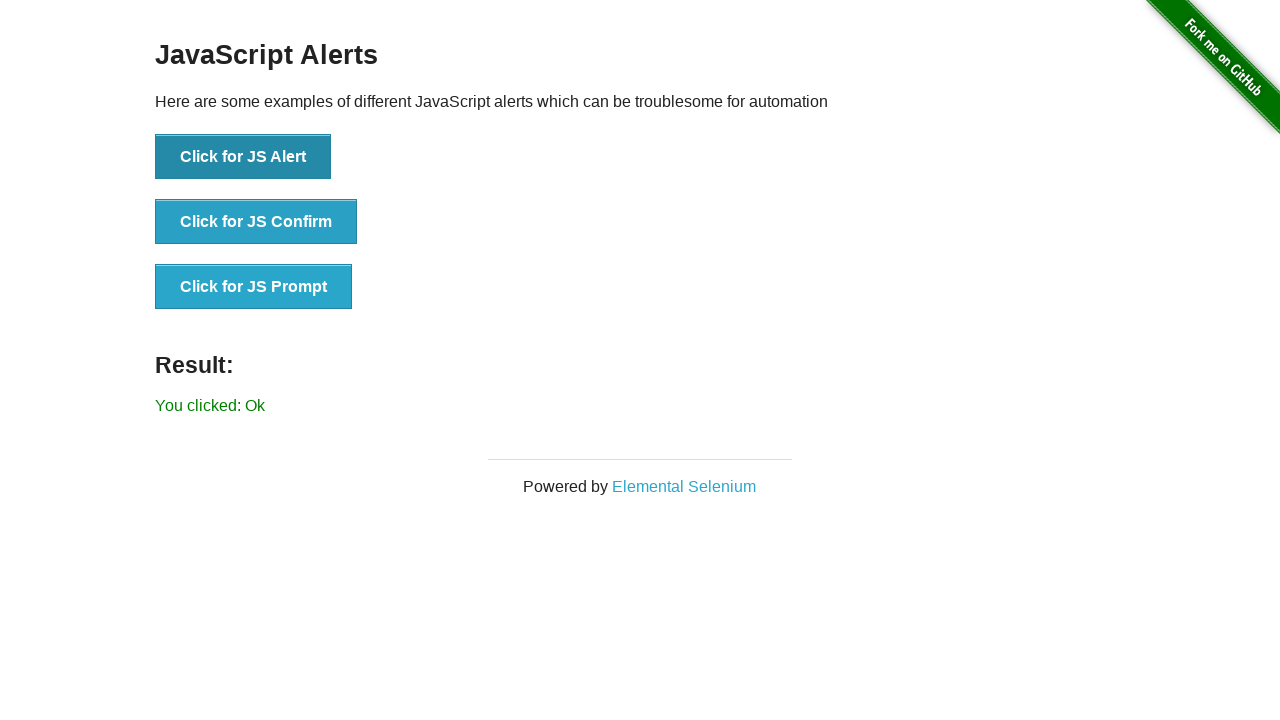

Waited for JS Confirm result to update
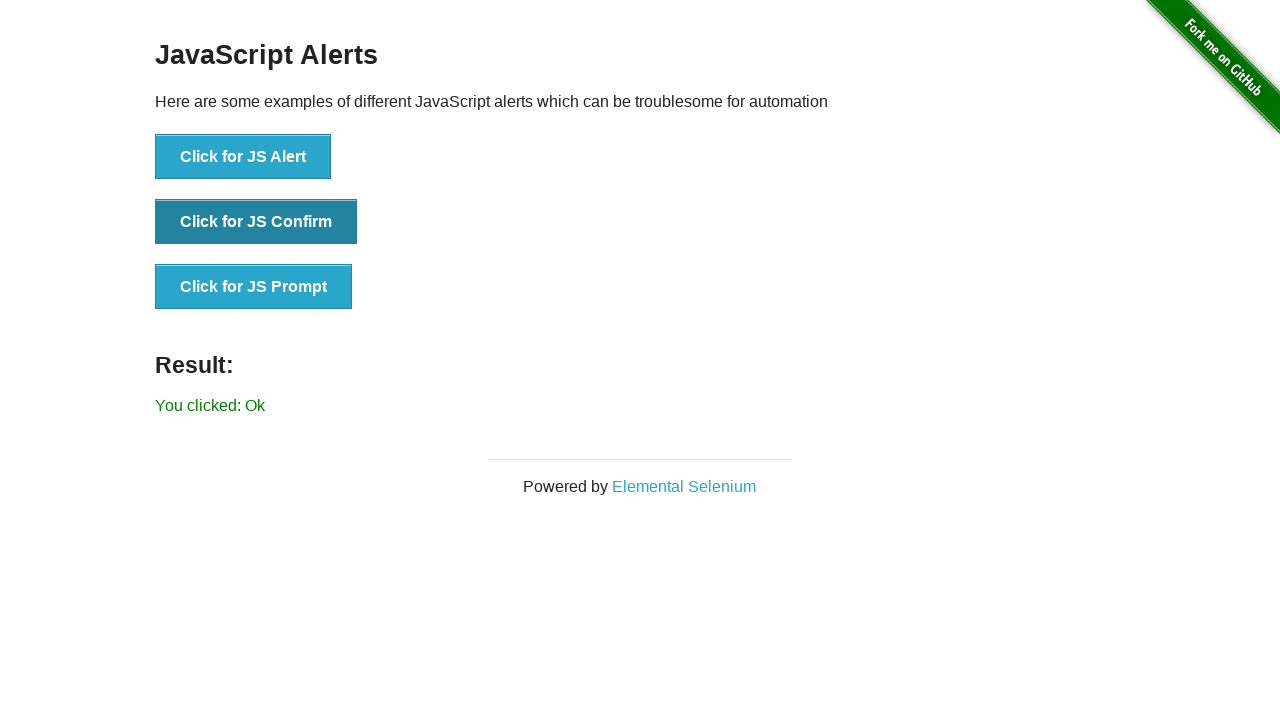

Clicked button to trigger JS Prompt dialog at (254, 287) on button:has-text('Click for JS Prompt')
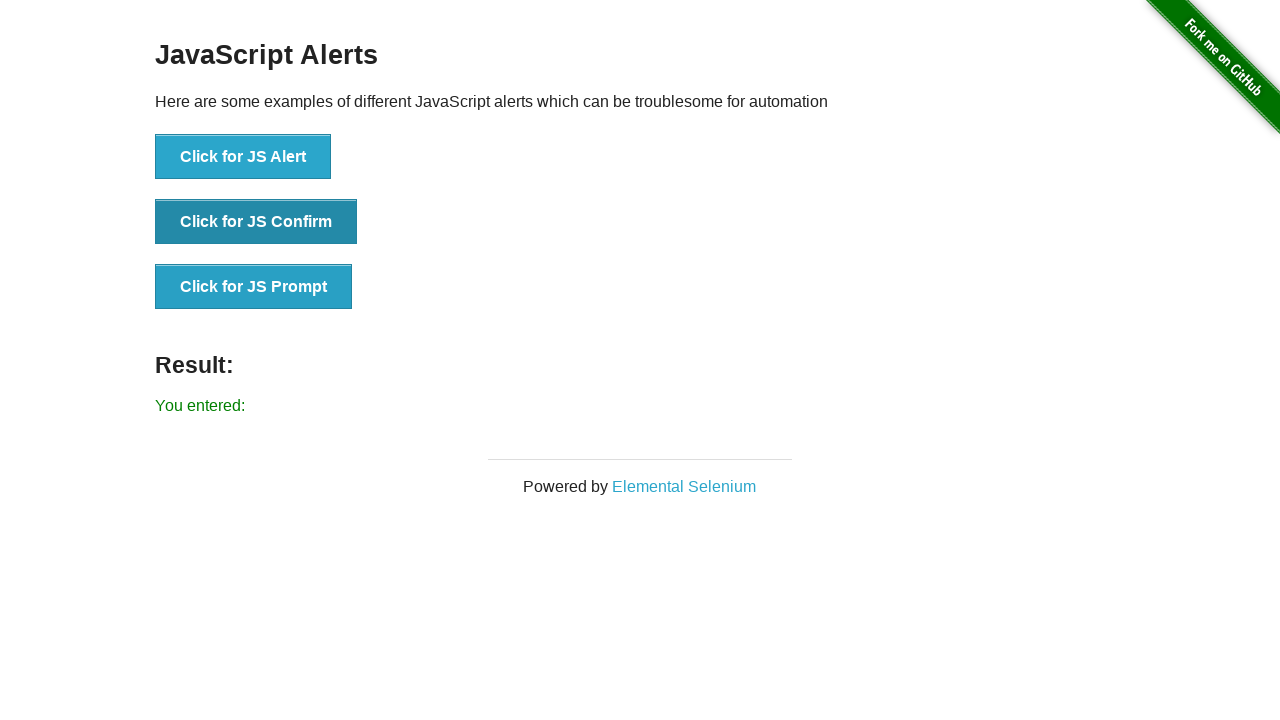

JS Prompt result message appeared
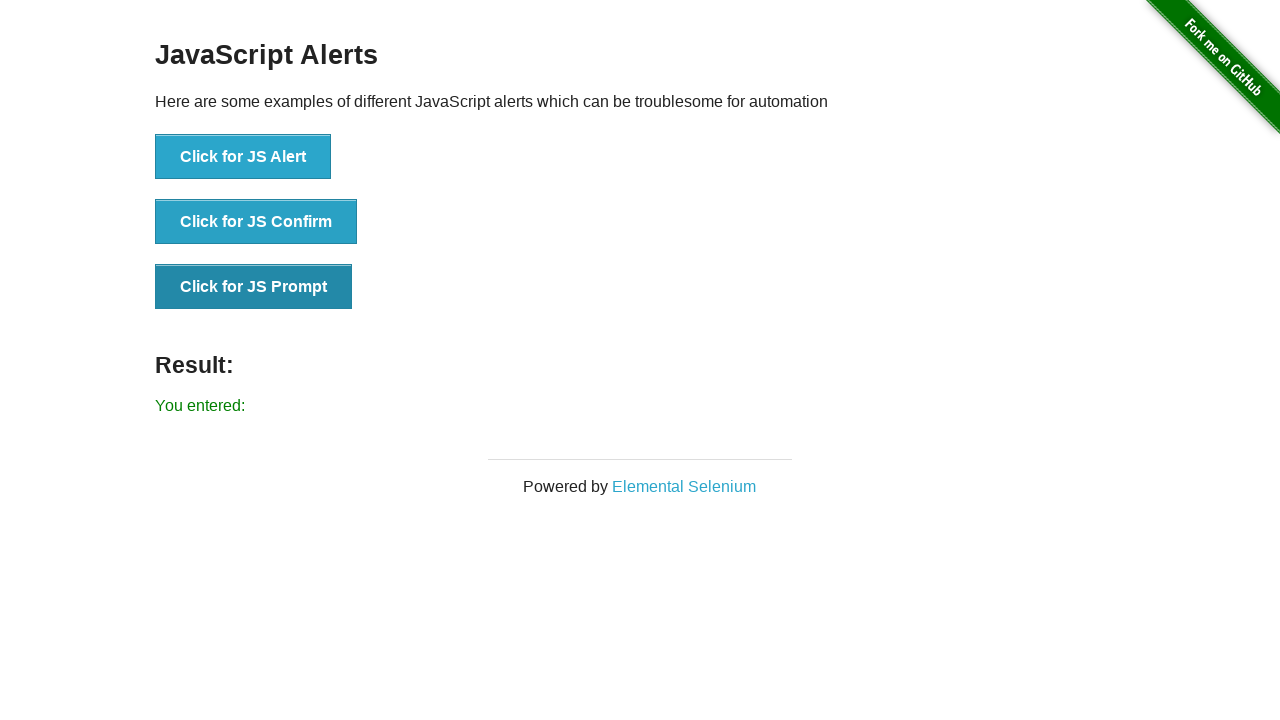

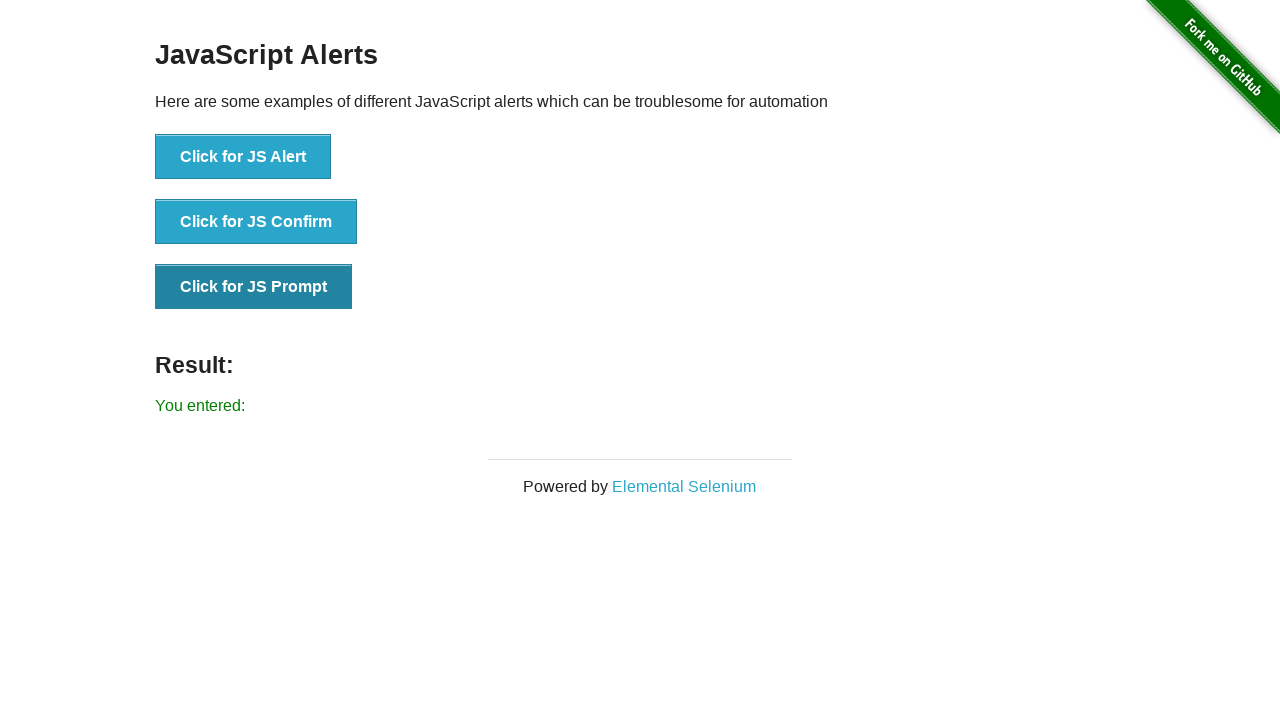